Tests that the complete all checkbox updates state when individual items are completed or cleared

Starting URL: https://demo.playwright.dev/todomvc

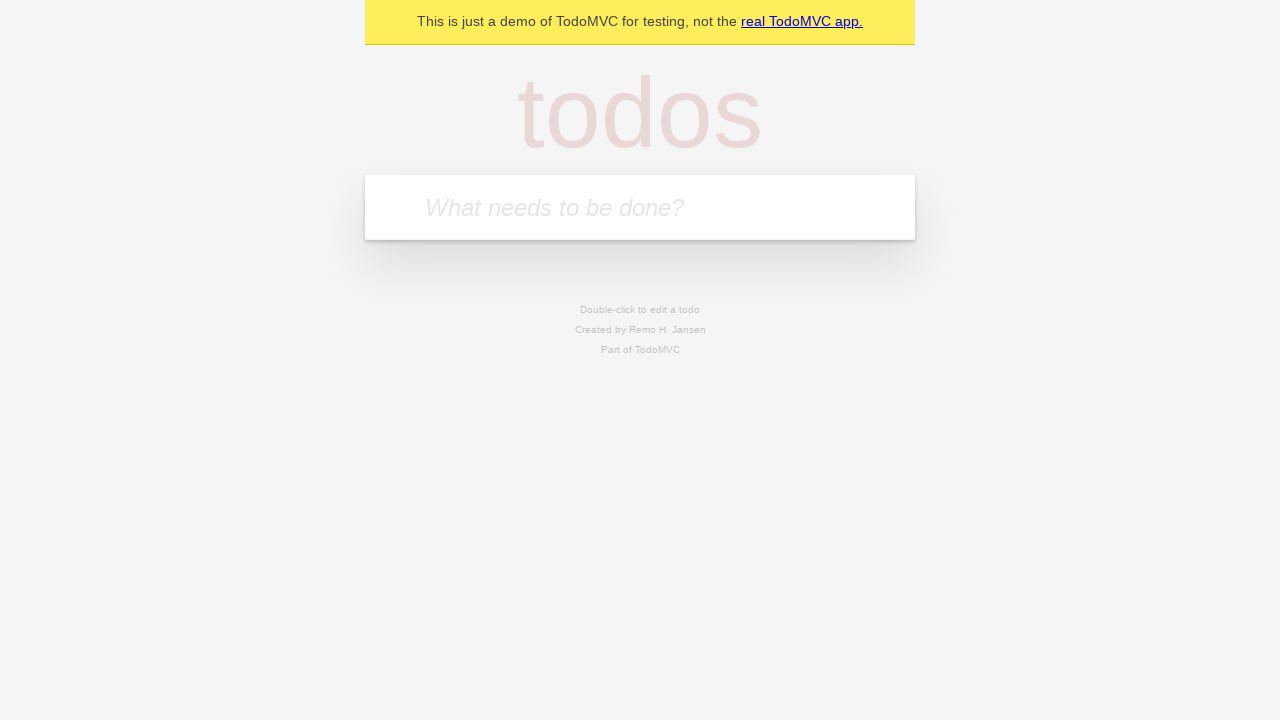

Filled input field with first todo 'buy some cheese' on internal:attr=[placeholder="What needs to be done?"i]
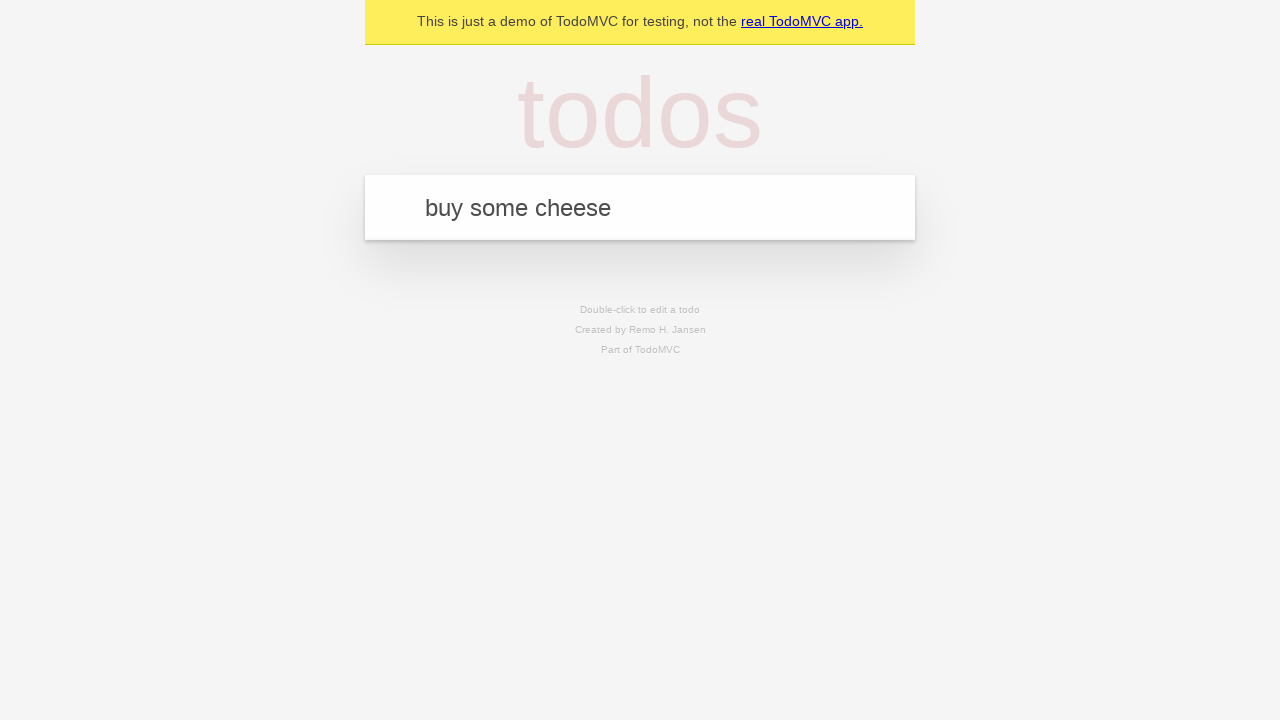

Pressed Enter to add first todo on internal:attr=[placeholder="What needs to be done?"i]
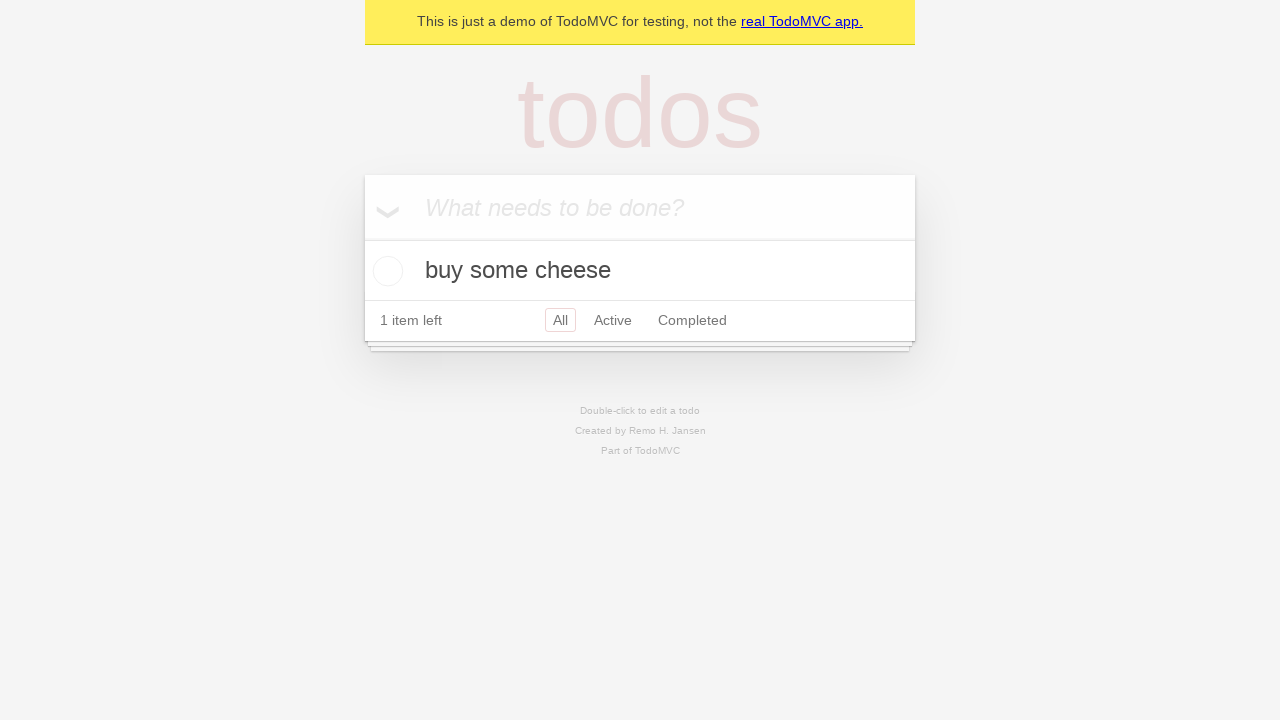

Filled input field with second todo 'feed the cat' on internal:attr=[placeholder="What needs to be done?"i]
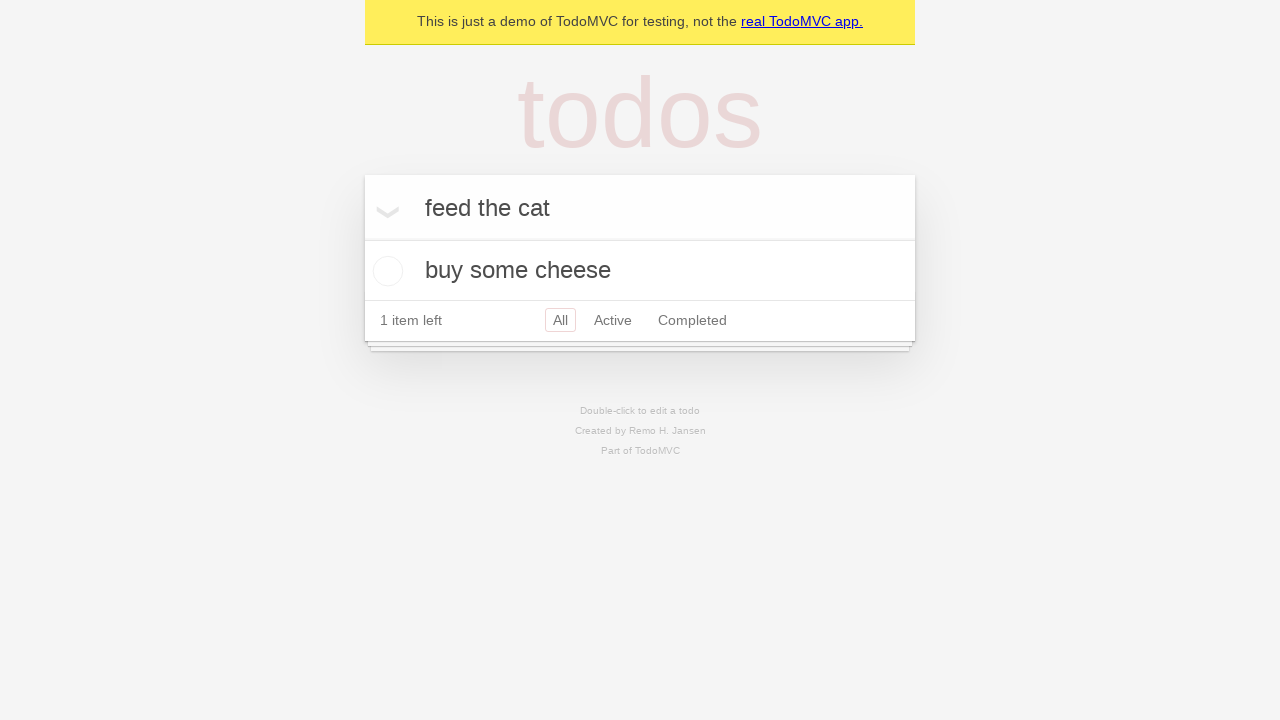

Pressed Enter to add second todo on internal:attr=[placeholder="What needs to be done?"i]
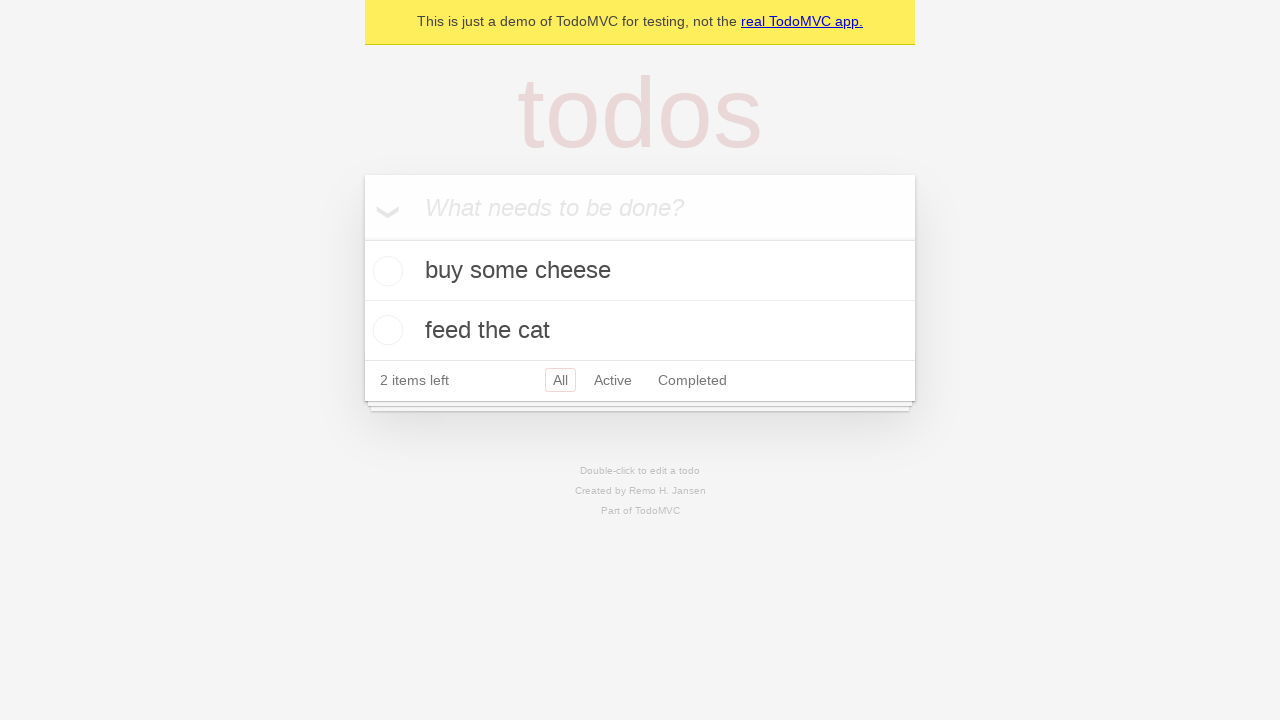

Filled input field with third todo 'book a doctors appointment' on internal:attr=[placeholder="What needs to be done?"i]
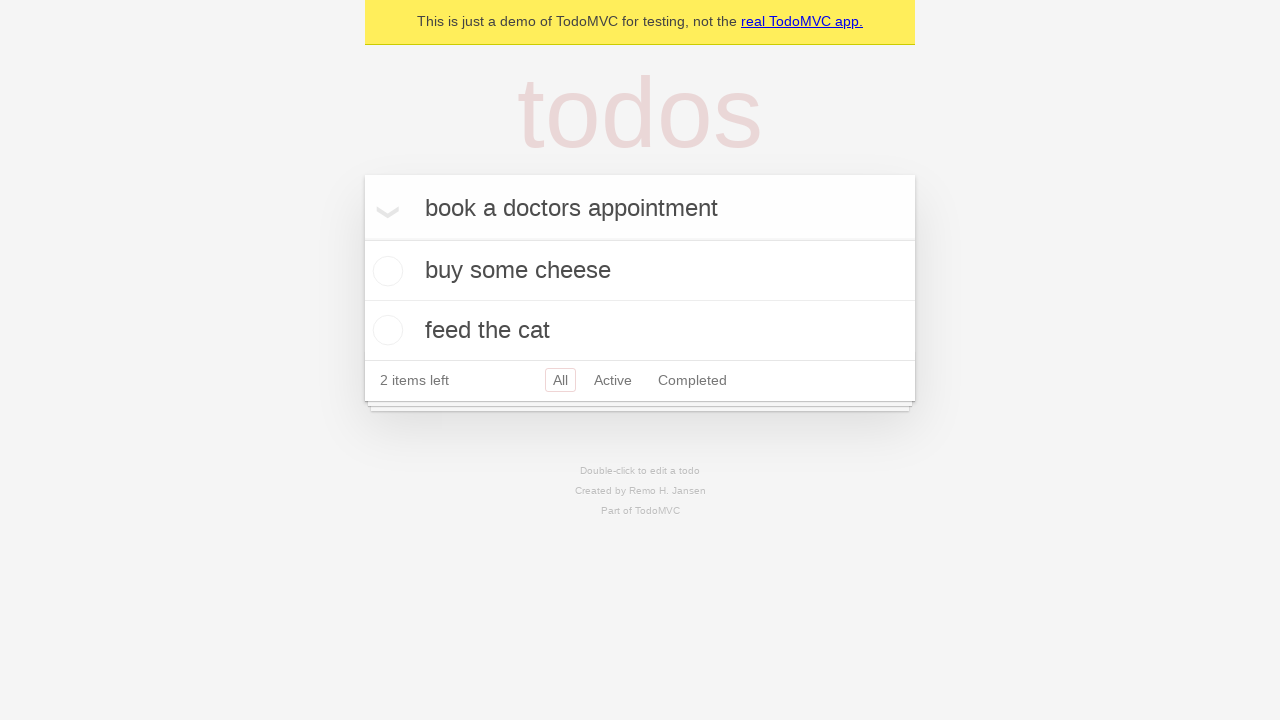

Pressed Enter to add third todo on internal:attr=[placeholder="What needs to be done?"i]
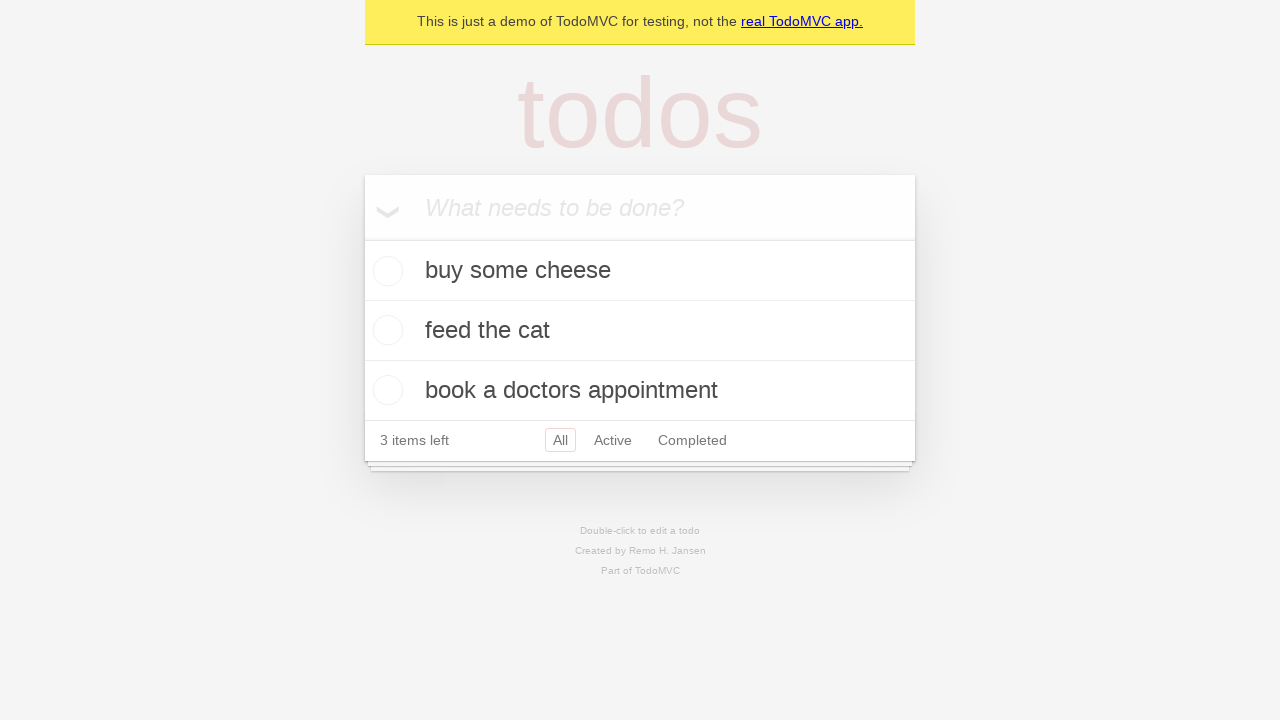

Checked the 'Mark all as complete' checkbox to complete all todos at (362, 238) on internal:label="Mark all as complete"i
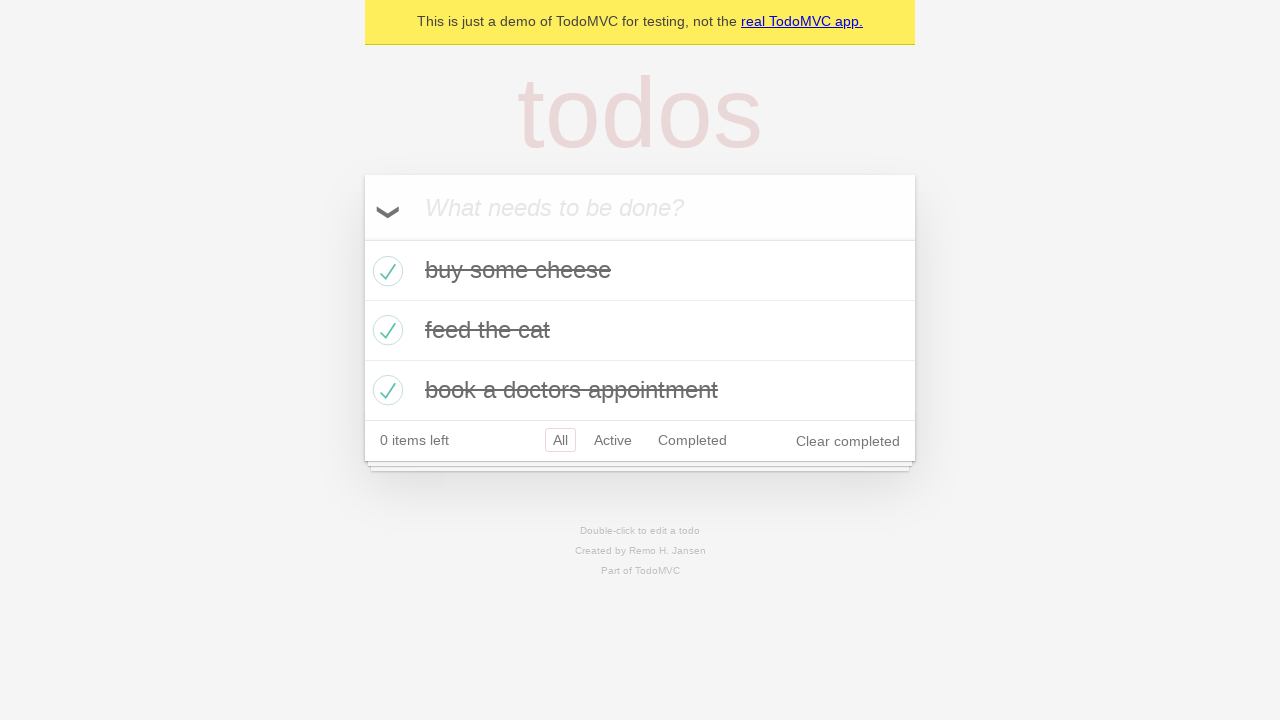

Unchecked the first todo item checkbox at (385, 271) on internal:testid=[data-testid="todo-item"s] >> nth=0 >> internal:role=checkbox
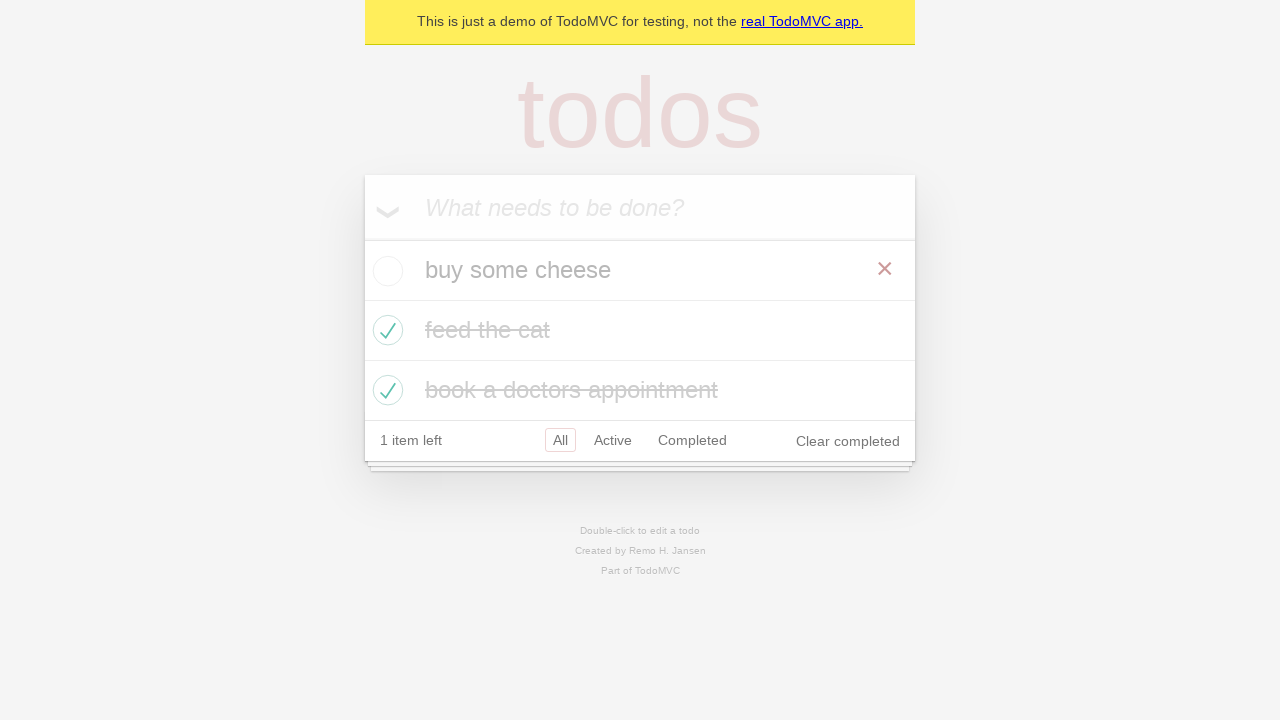

Rechecked the first todo item checkbox at (385, 271) on internal:testid=[data-testid="todo-item"s] >> nth=0 >> internal:role=checkbox
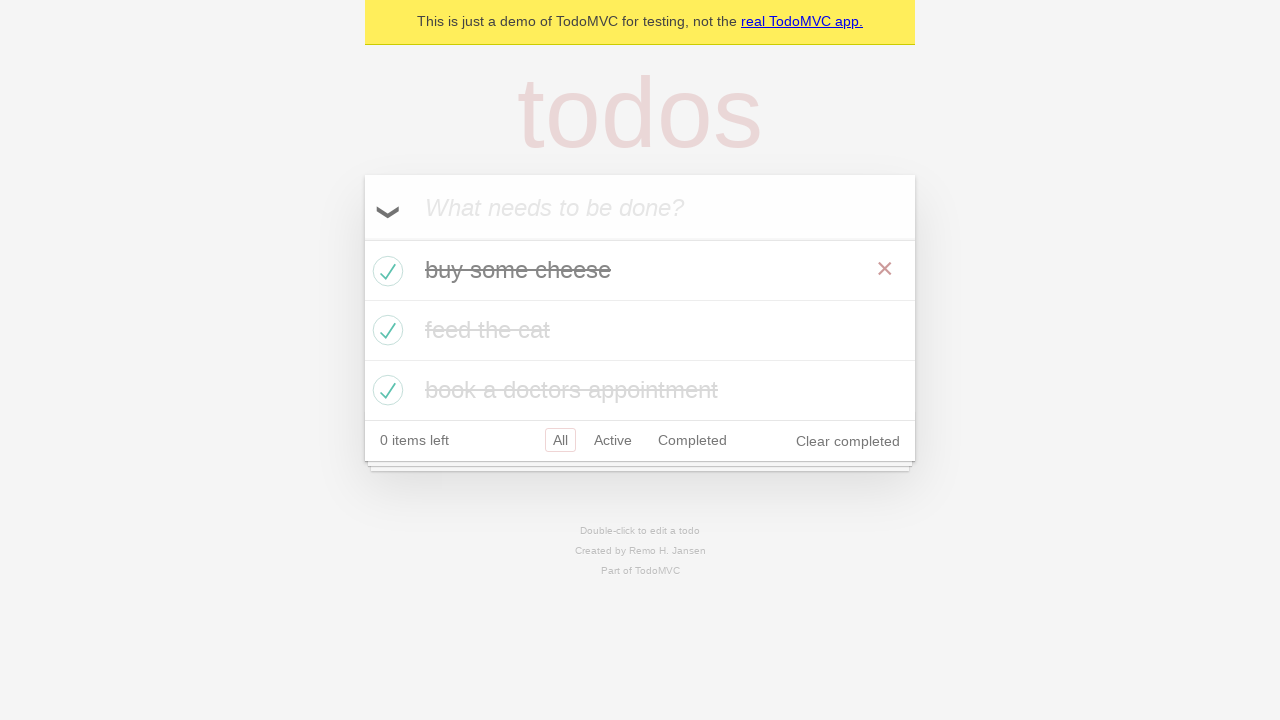

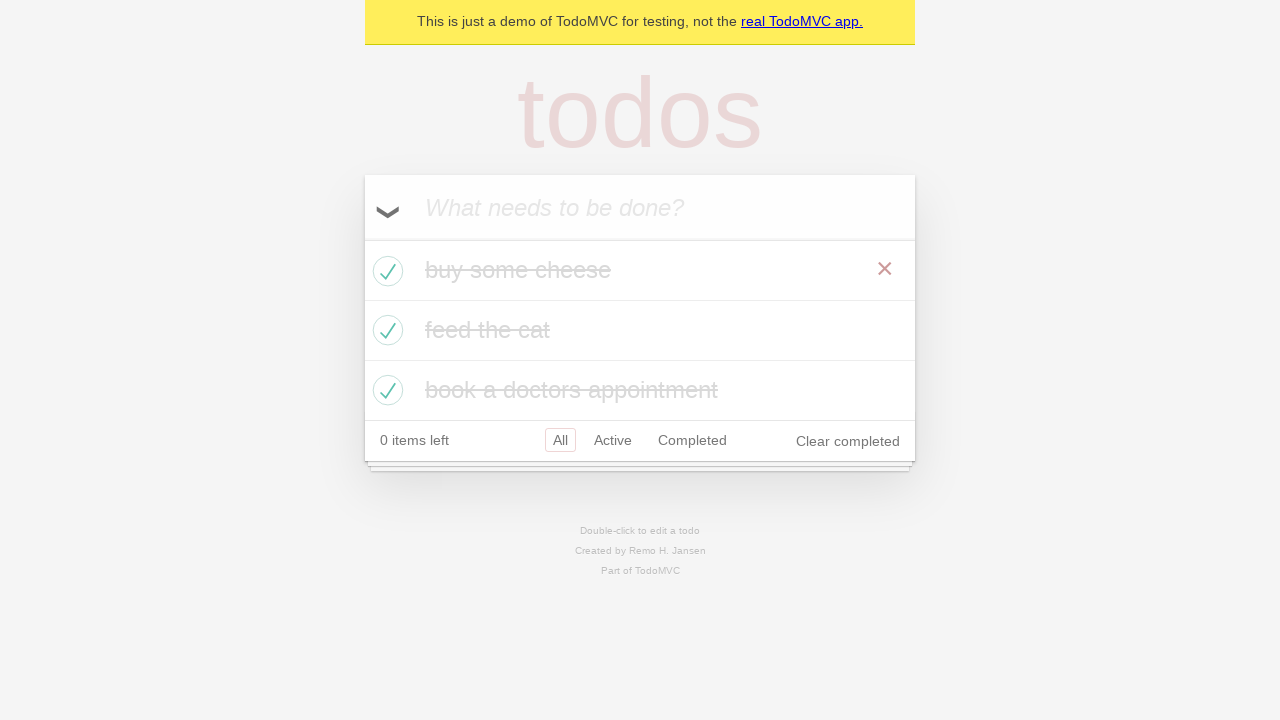